Tests an Angular practice form by filling in various form fields including email, password, checkbox, name, dropdown selection, and text inputs

Starting URL: https://rahulshettyacademy.com/angularpractice/

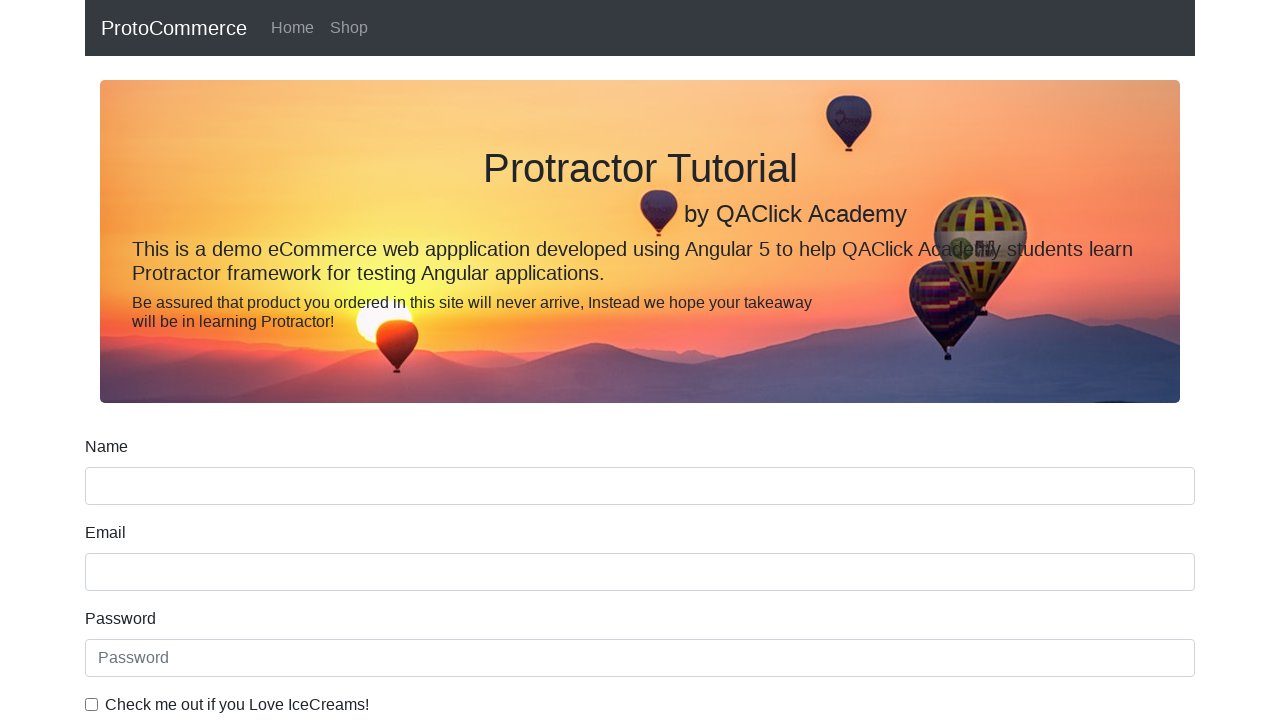

Filled email field with 'hello@gmail.com' on input[name='email']
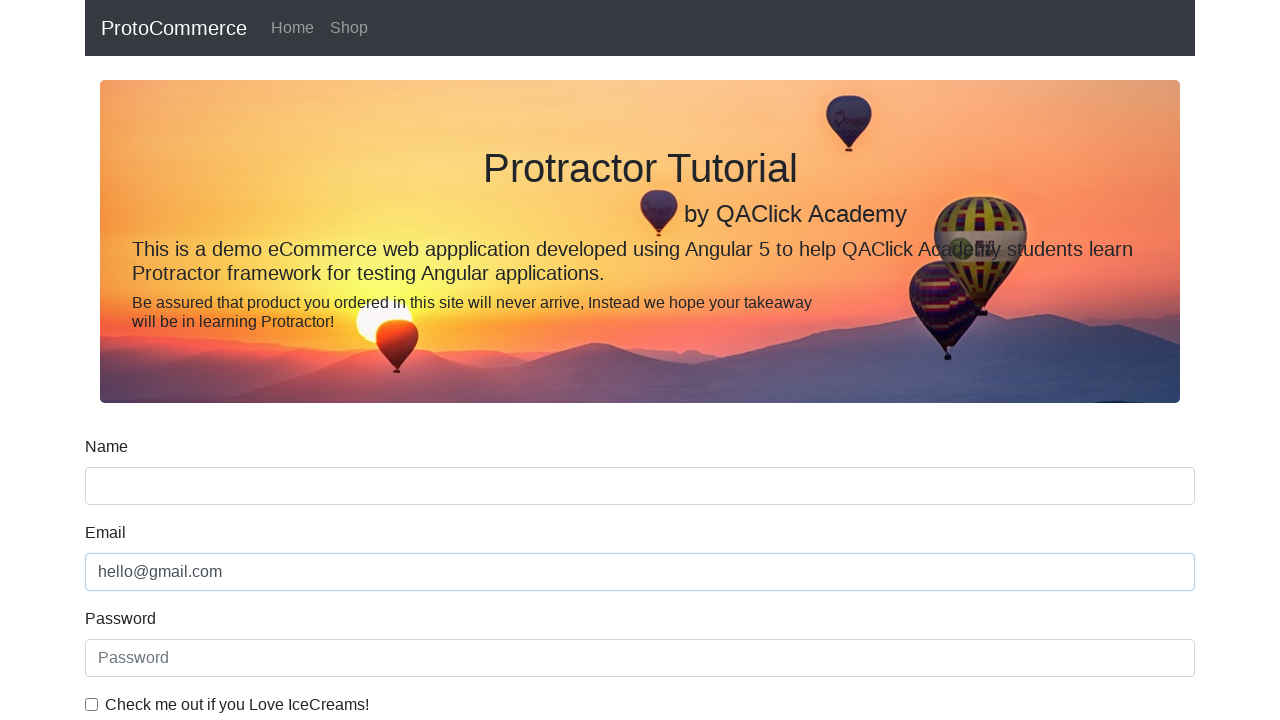

Filled password field with '123456' on #exampleInputPassword1
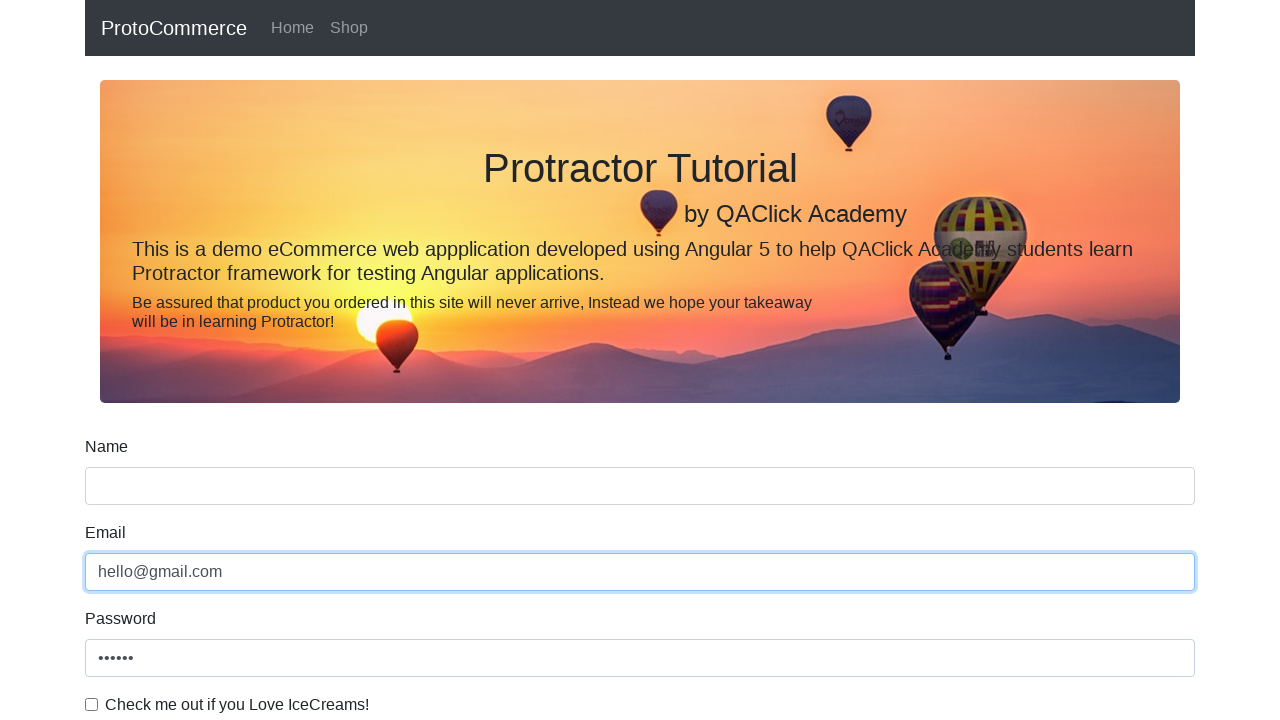

Clicked the checkbox at (92, 704) on #exampleCheck1
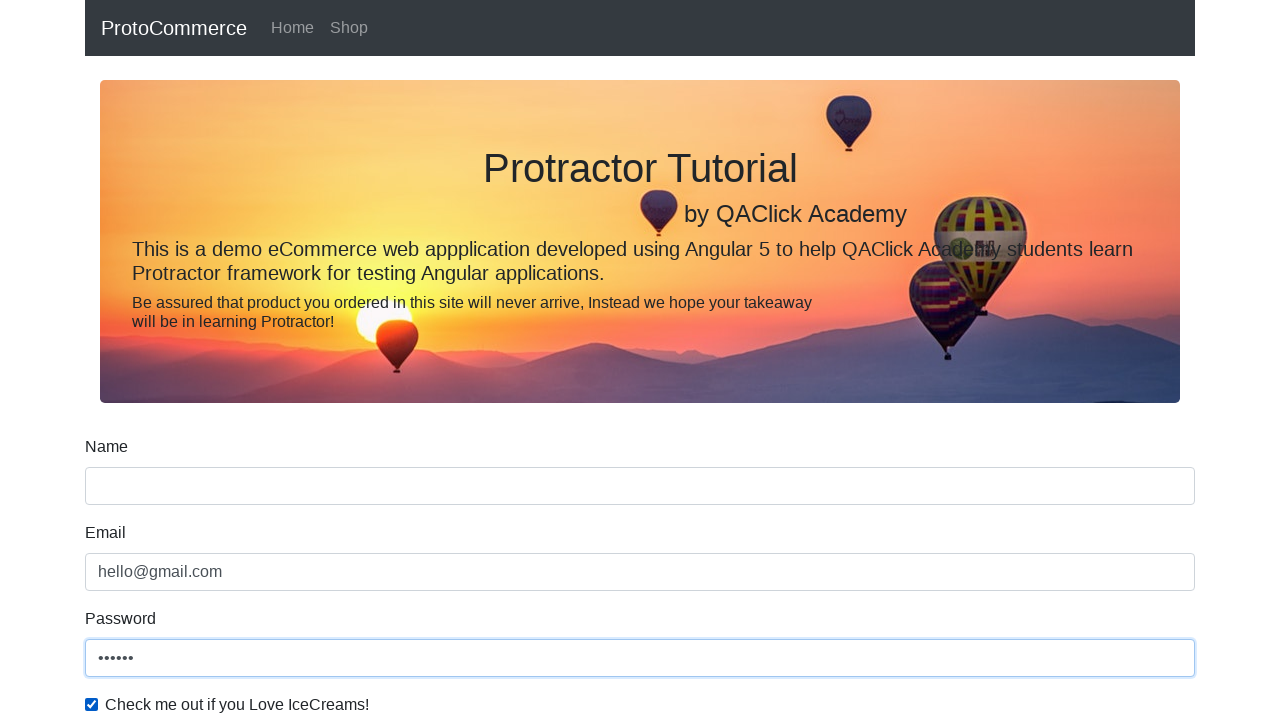

Clicked the submit button at (123, 491) on input[type='submit']
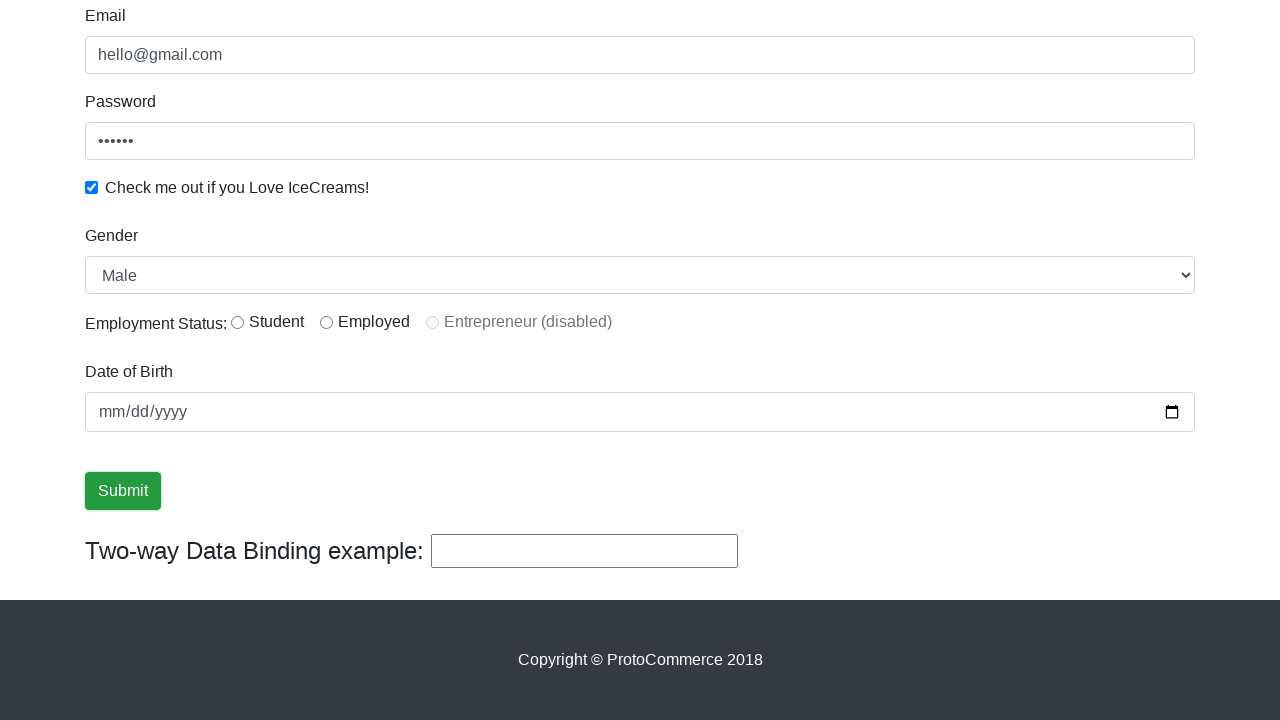

Filled name field with 'demo' on input[name='name']
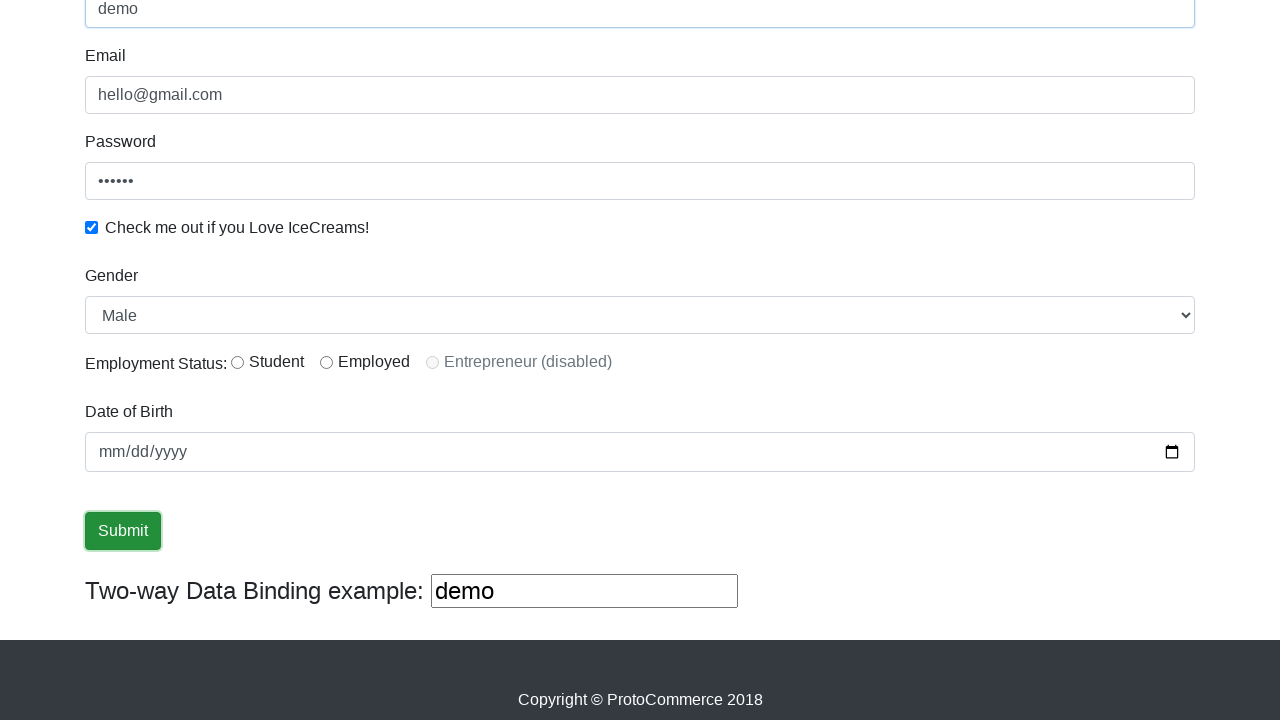

Selected 'Female' from the dropdown on #exampleFormControlSelect1
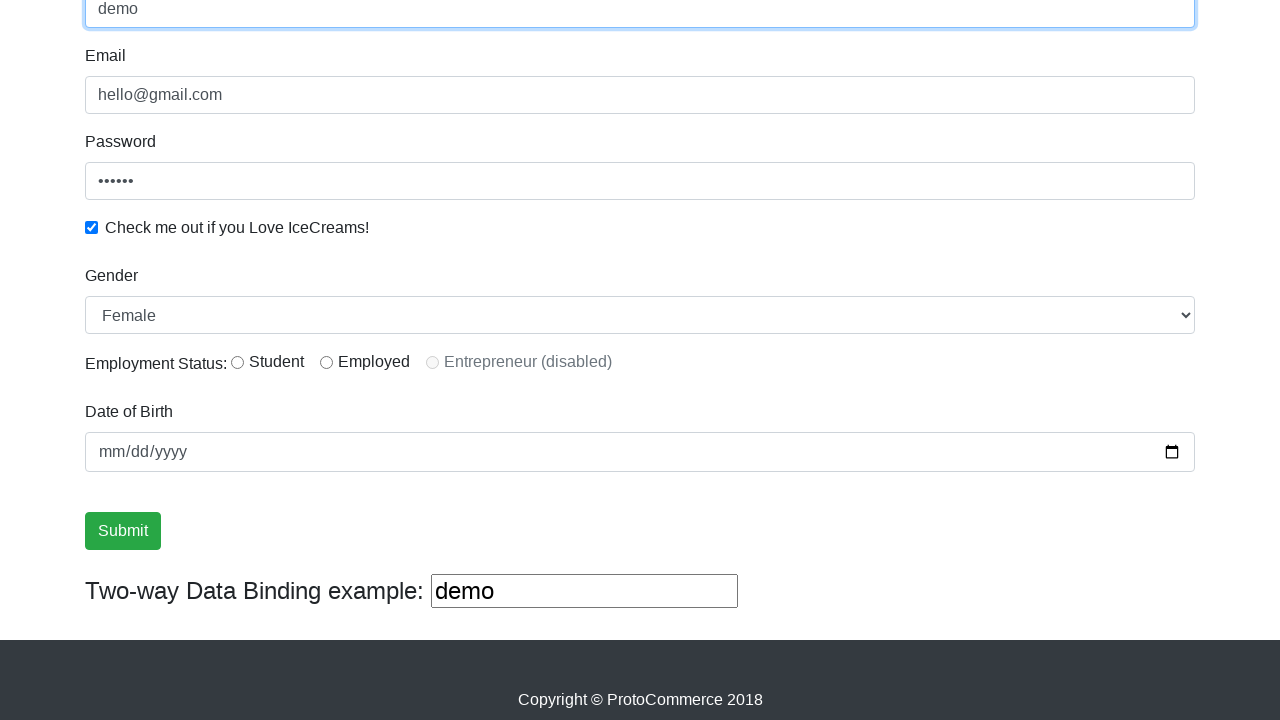

Selected 'Male' (first option) from the dropdown on #exampleFormControlSelect1
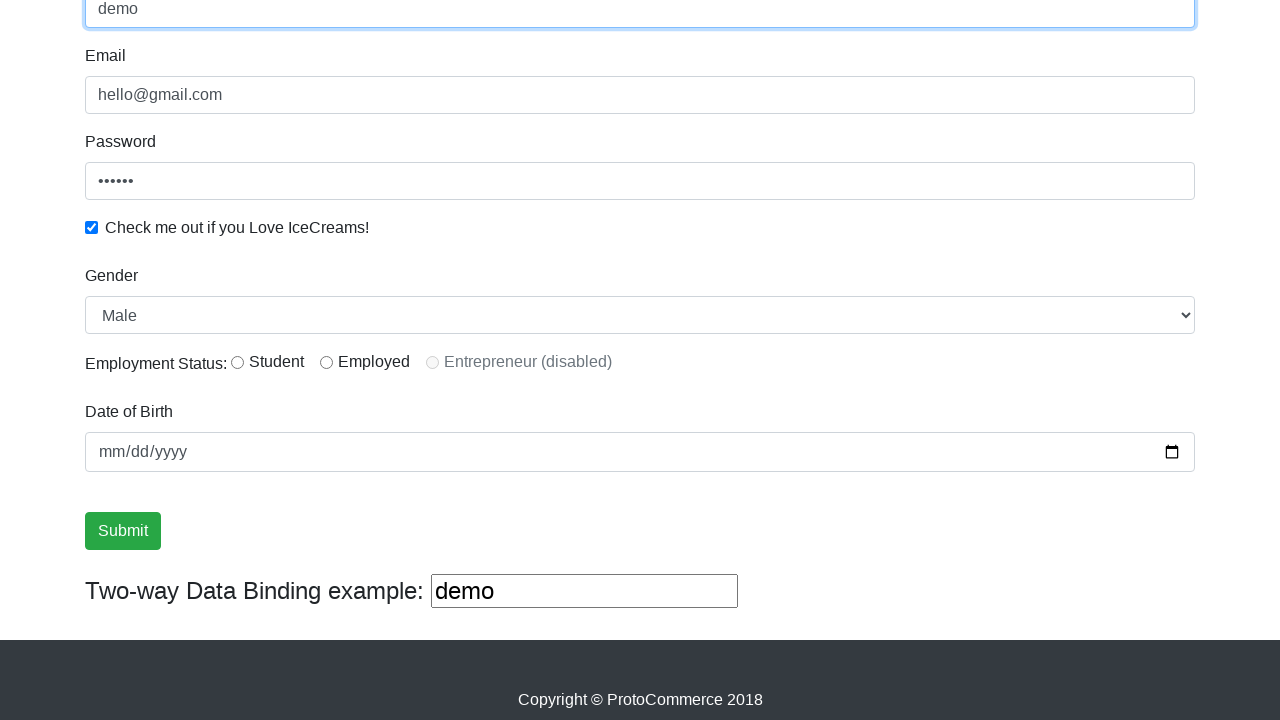

Success message appeared
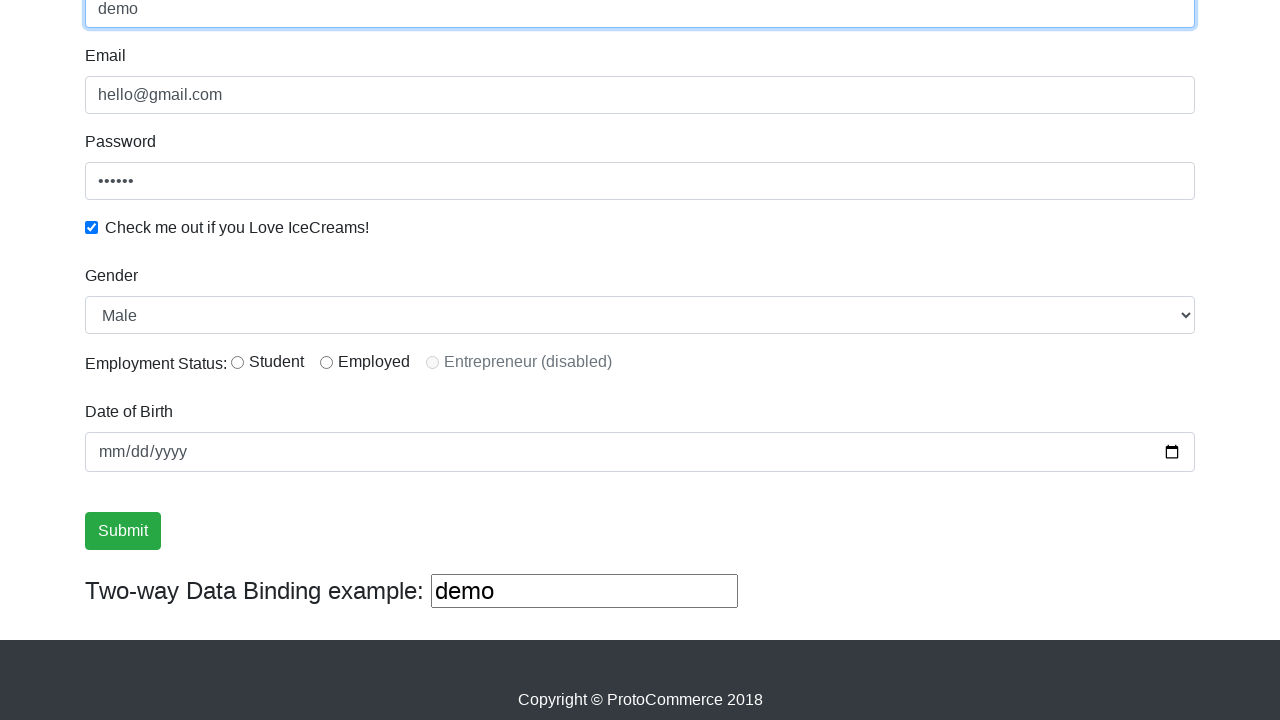

Filled third text field with 'helloagain' on (//input[@type='text'])[3]
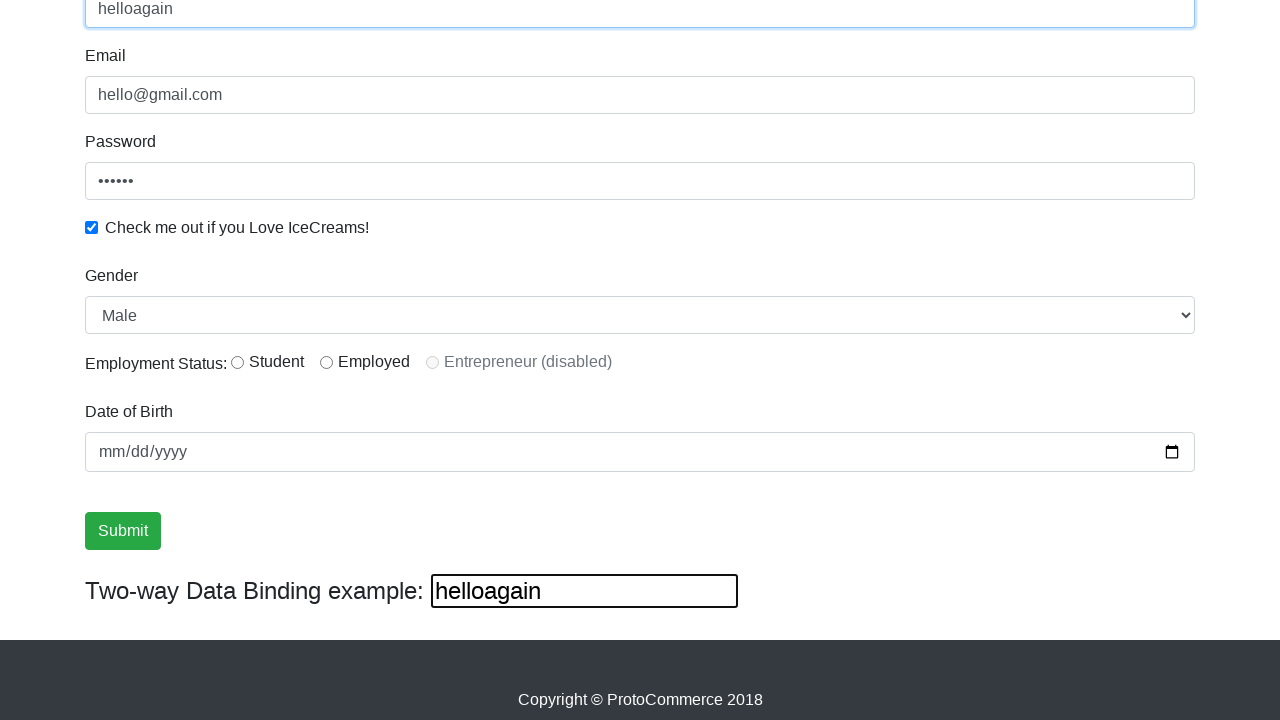

Cleared the third text field on (//input[@type='text'])[3]
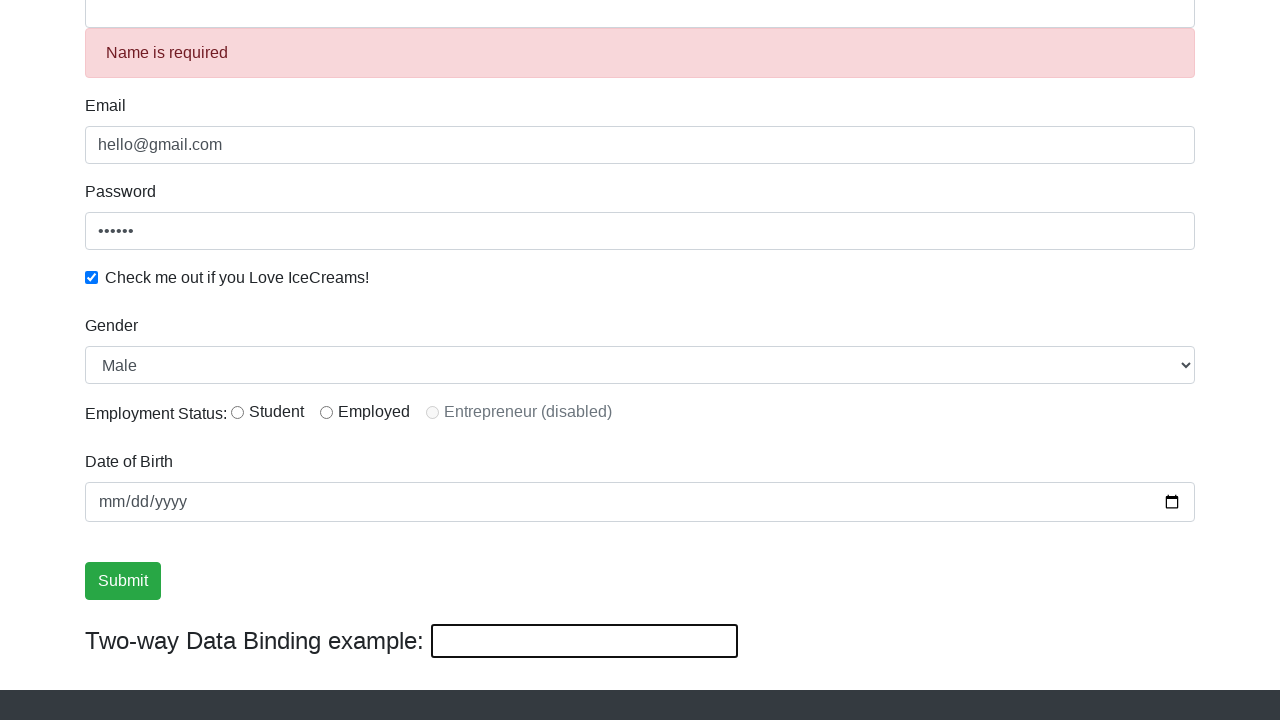

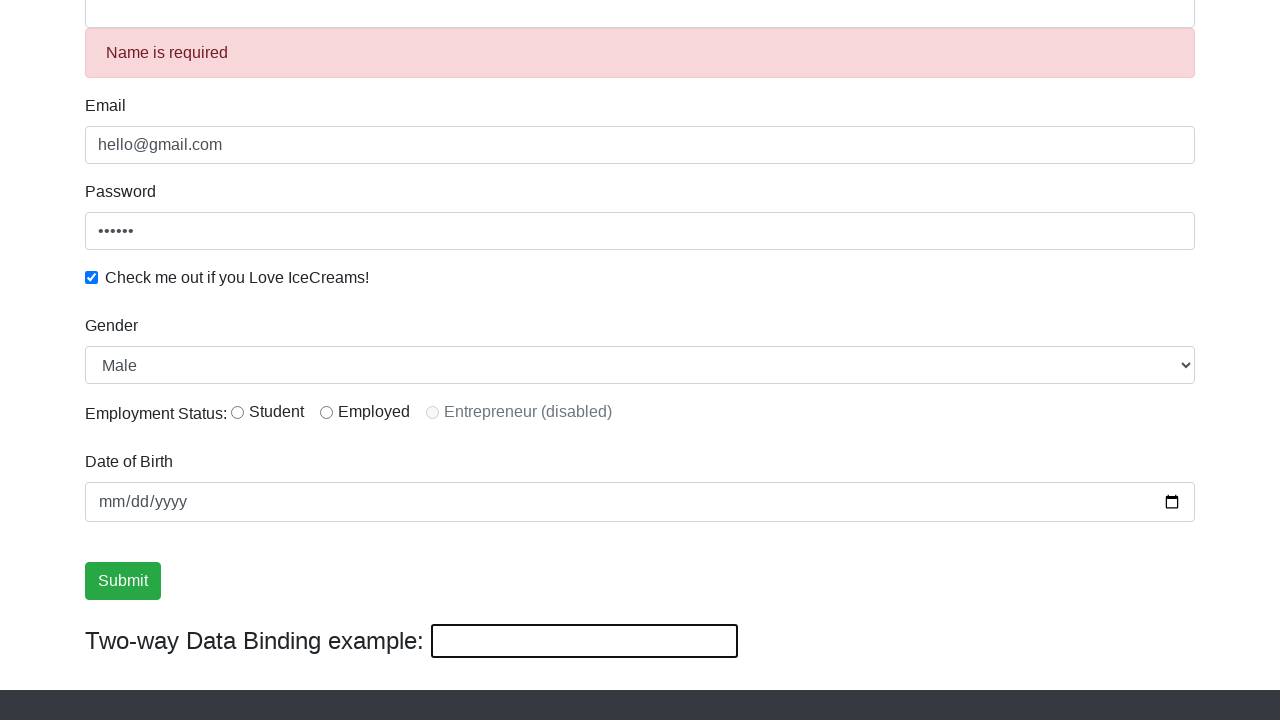